Tests multiplication on the scientific calculator by entering 423 × 525 and verifying the result displays correctly

Starting URL: https://www.calculator.net

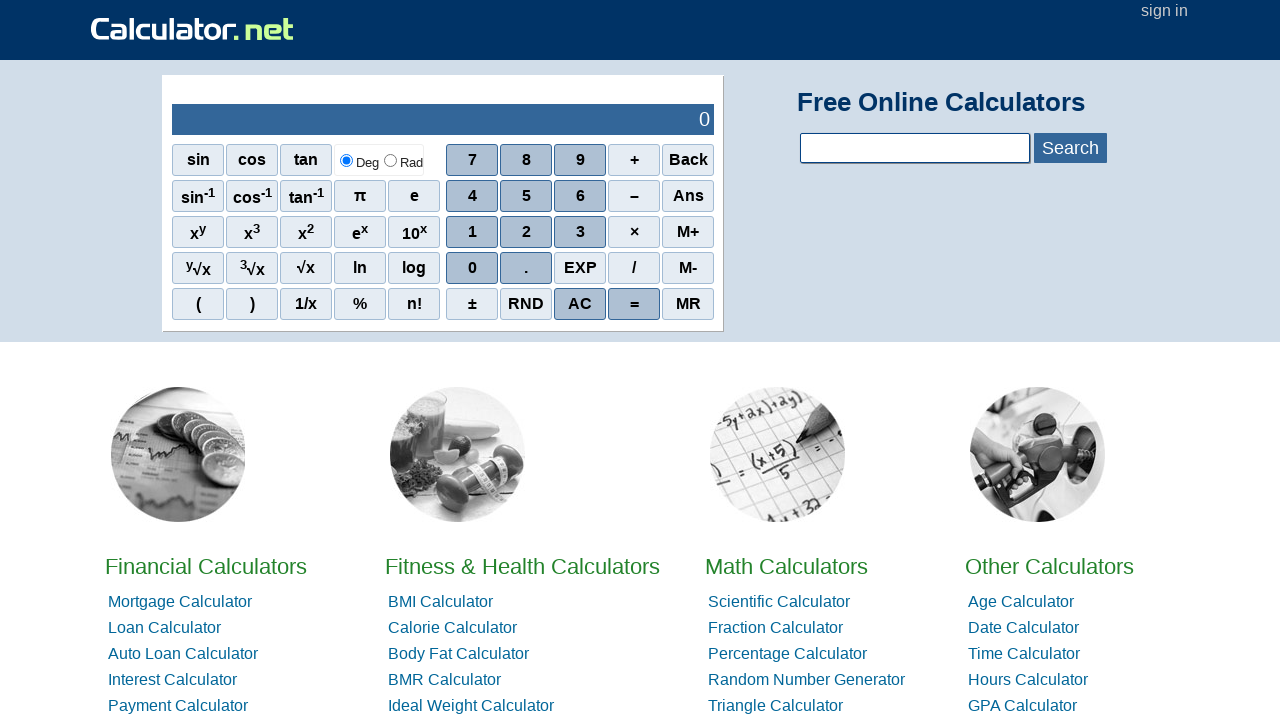

Clicked digit 4 at (472, 196) on xpath=//*[@class='scinm' and text()='4']
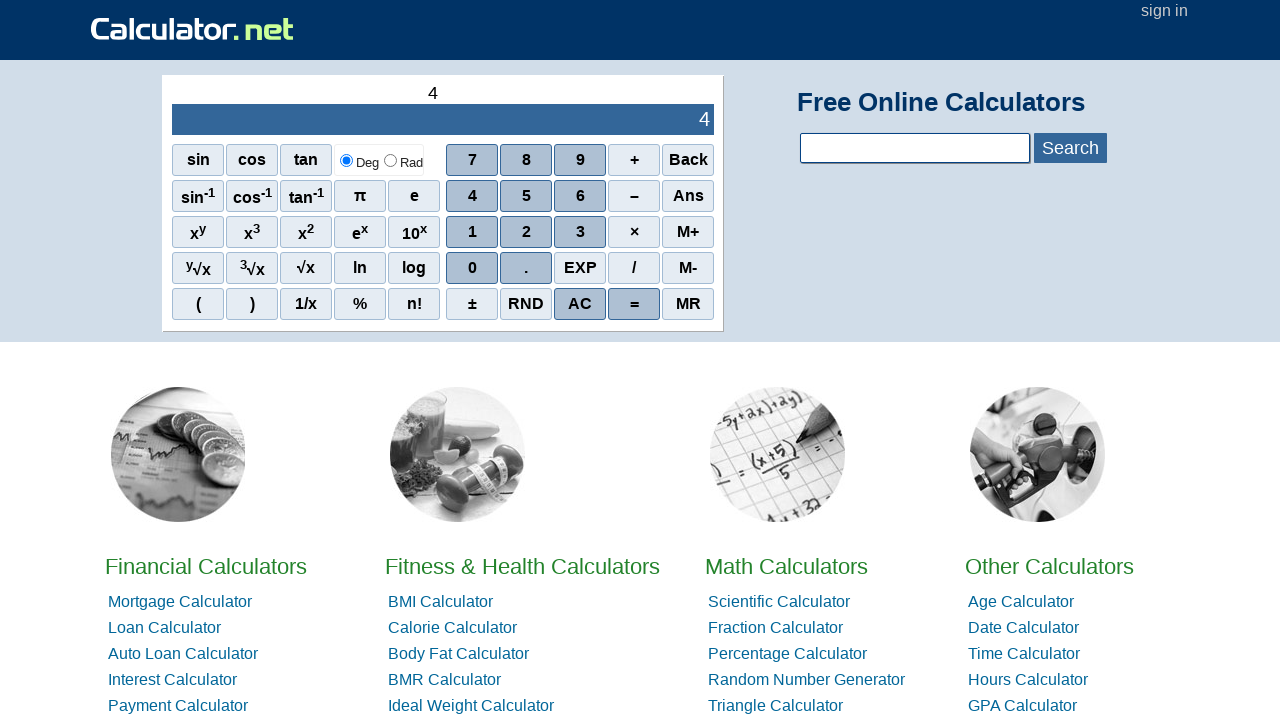

Clicked digit 2 at (526, 232) on xpath=//*[@class='scinm' and text()='2']
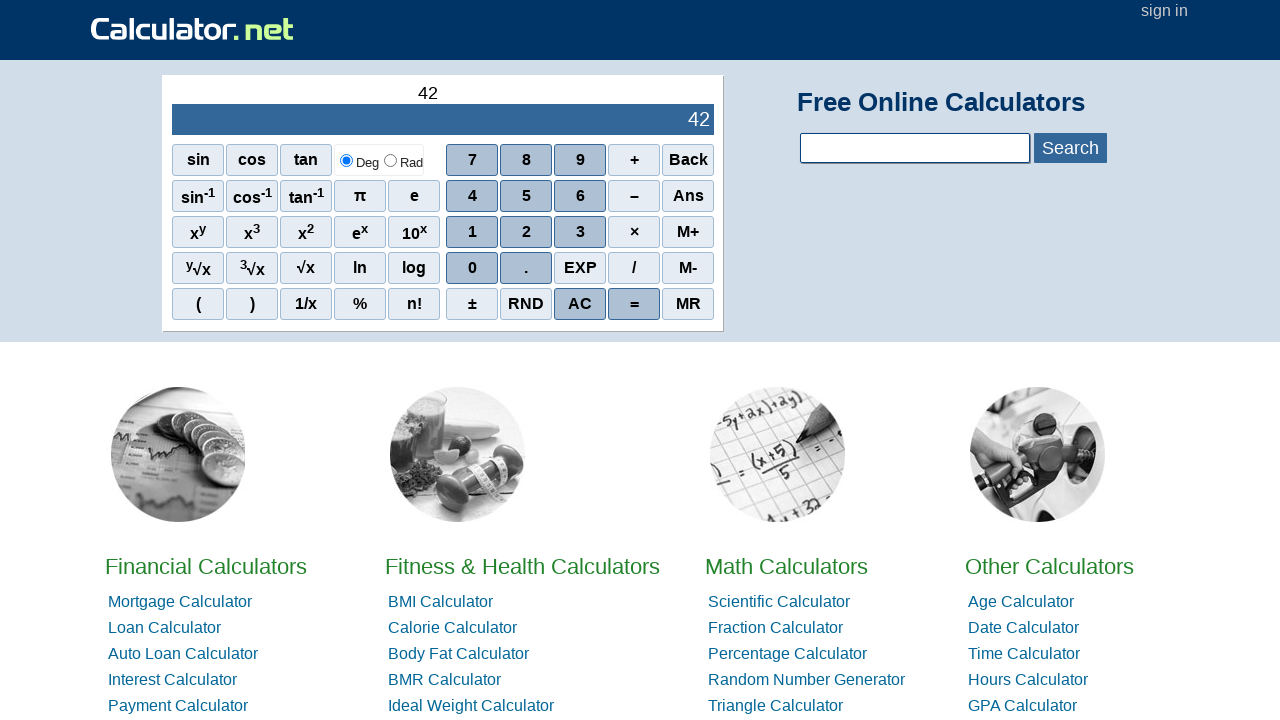

Clicked digit 3 to complete first number 423 at (580, 232) on xpath=//*[@class='scinm' and text()='3']
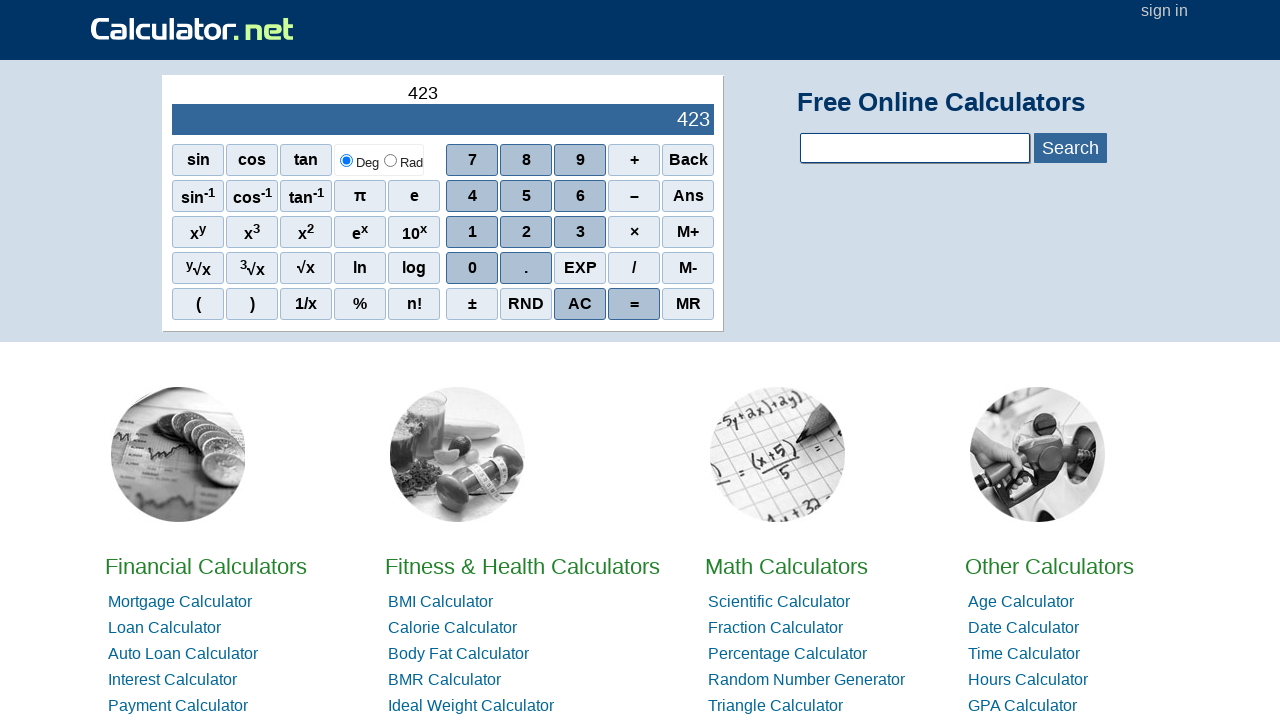

Clicked multiplication operator × at (634, 232) on xpath=//*[@class='sciop' and text()='×']
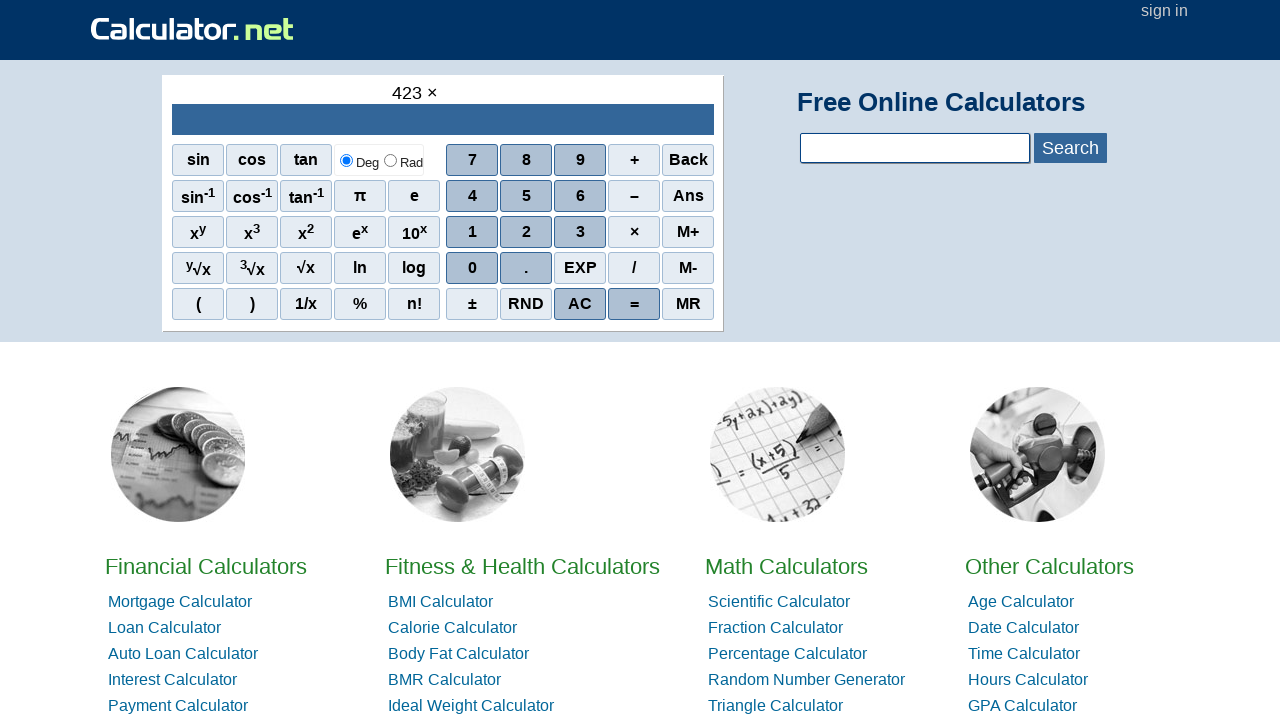

Clicked digit 5 at (526, 196) on xpath=//*[@class='scinm' and text()='5']
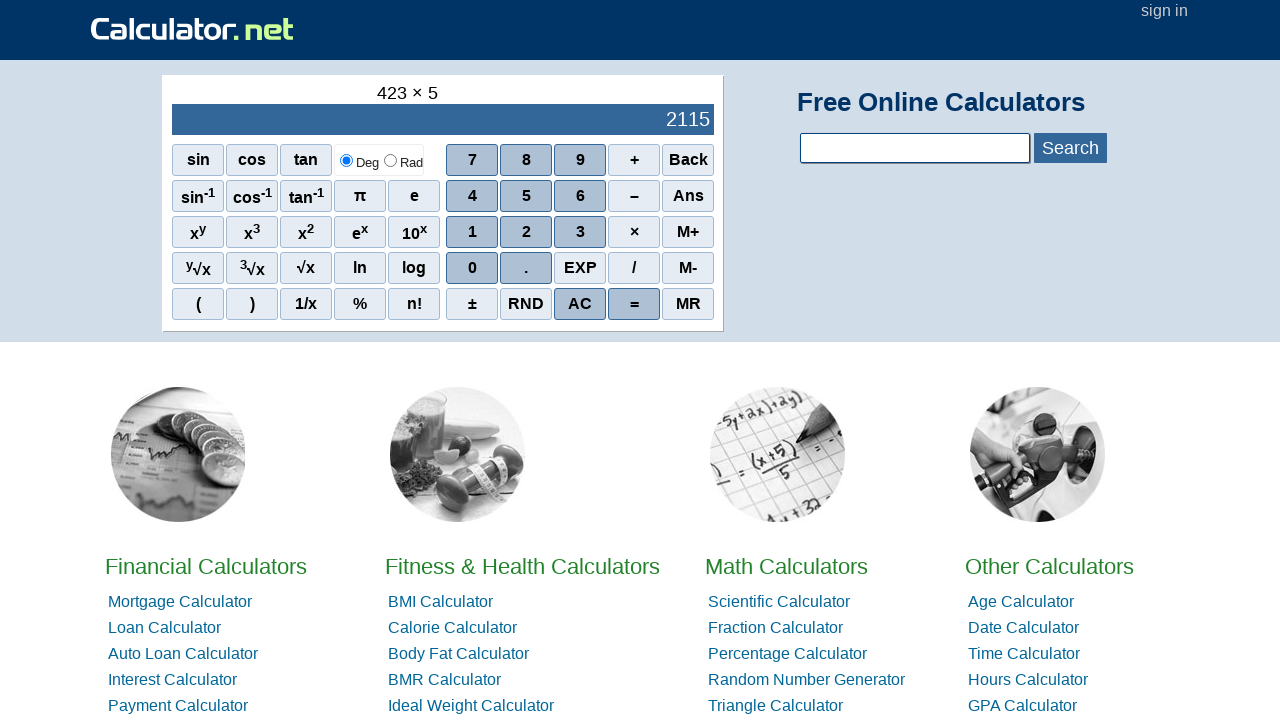

Clicked digit 2 at (526, 232) on xpath=//*[@class='scinm' and text()='2']
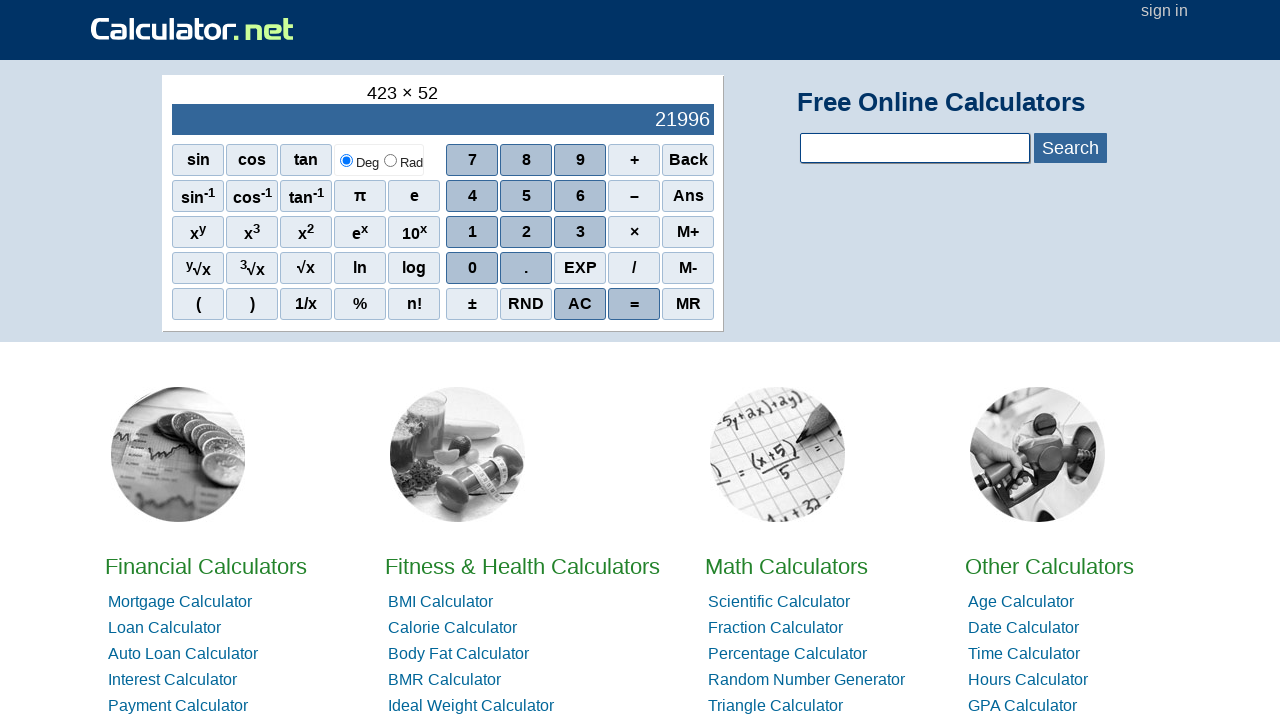

Clicked digit 5 to complete second number 525 at (526, 196) on xpath=//*[@class='scinm' and text()='5']
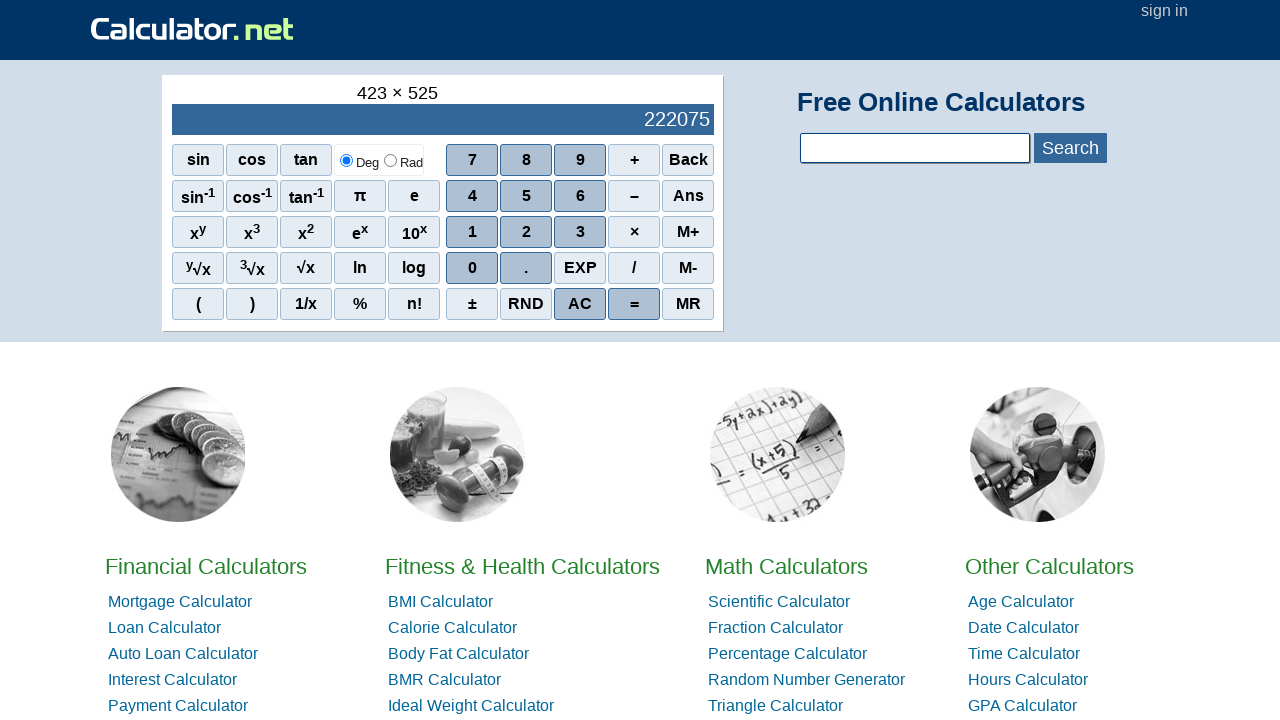

Waited for result output element to be visible
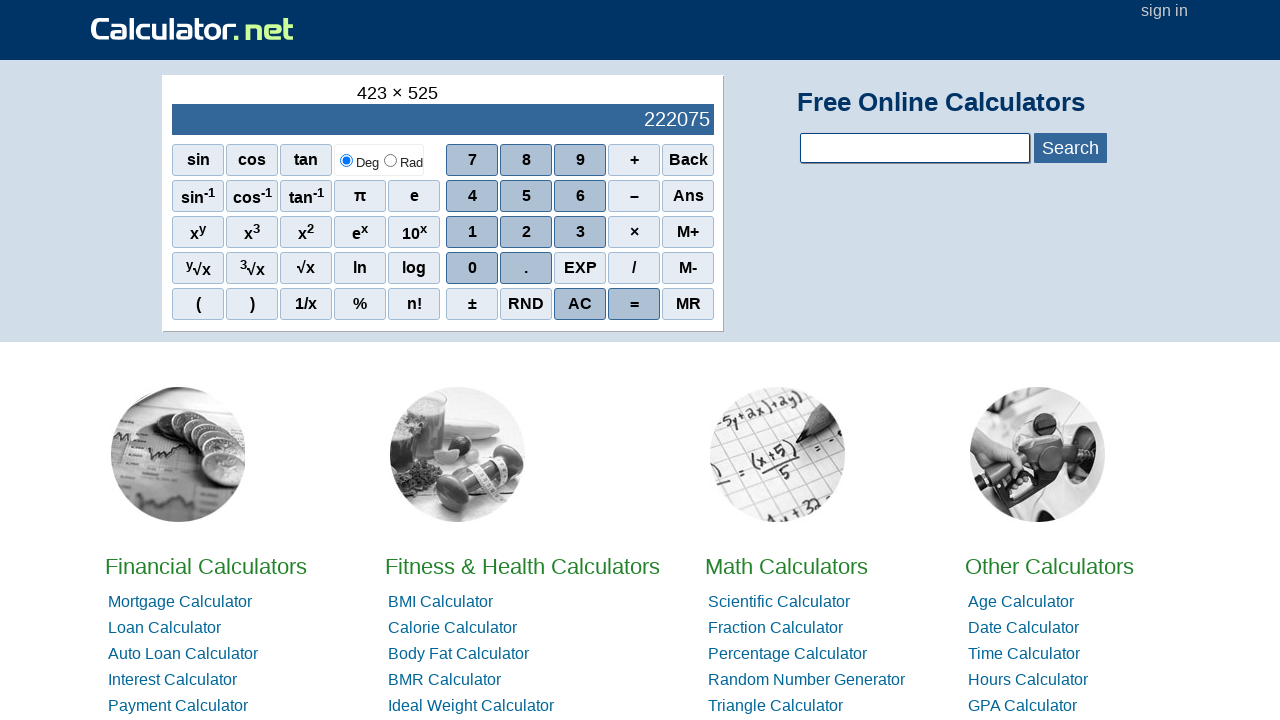

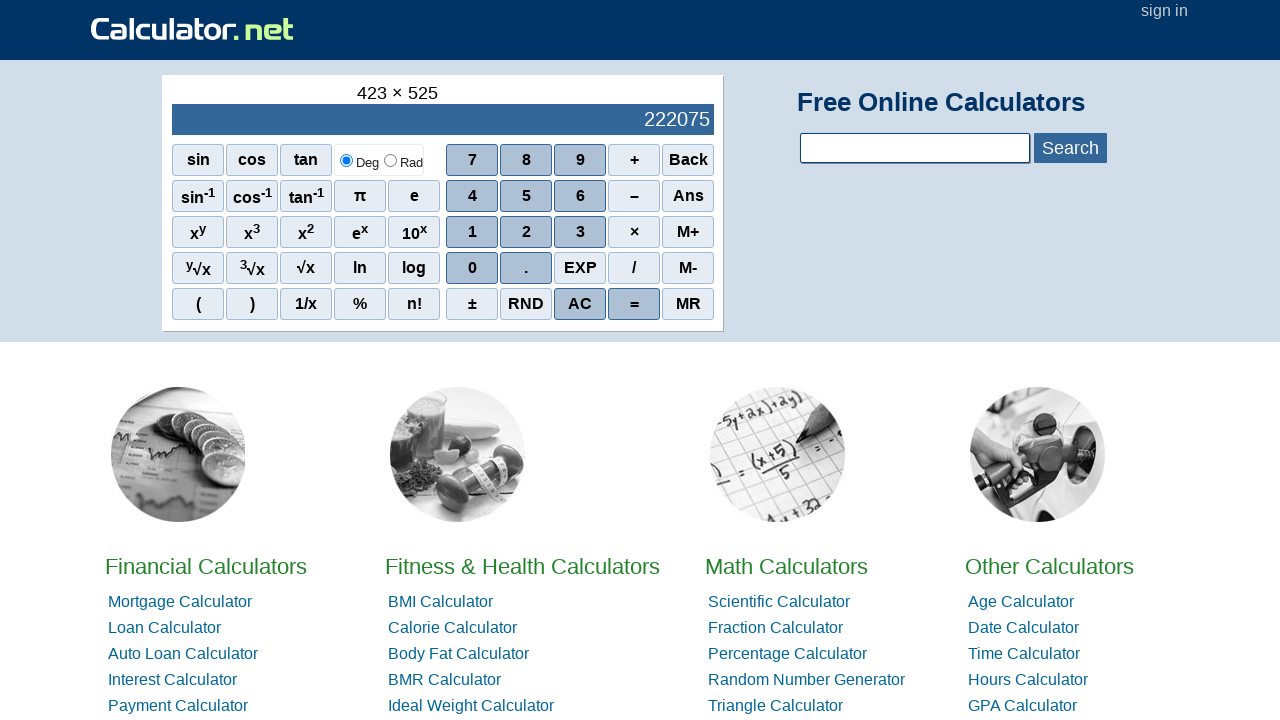